Tests an explicit wait scenario where the script waits for a price element to display '100', then clicks a book button, reads an input value, calculates a mathematical result using logarithm and sine functions, enters the answer, and submits the solution.

Starting URL: http://suninjuly.github.io/explicit_wait2.html

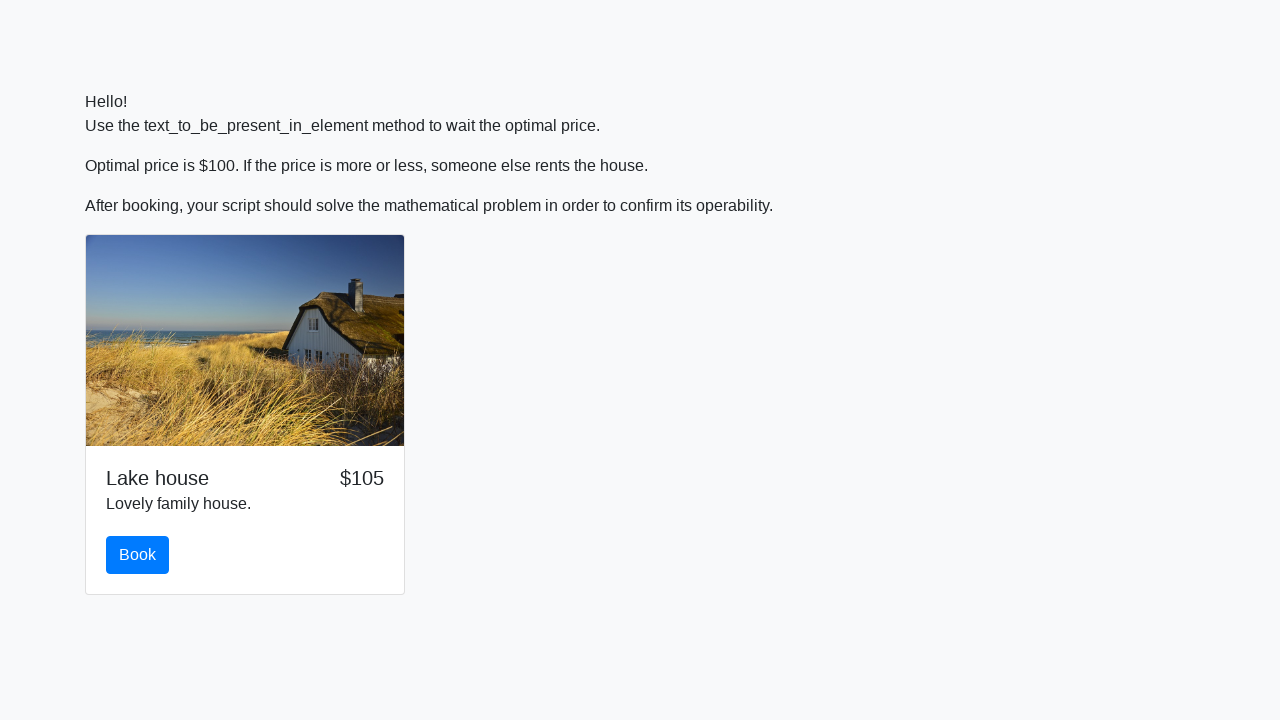

Waited for price element to display '100'
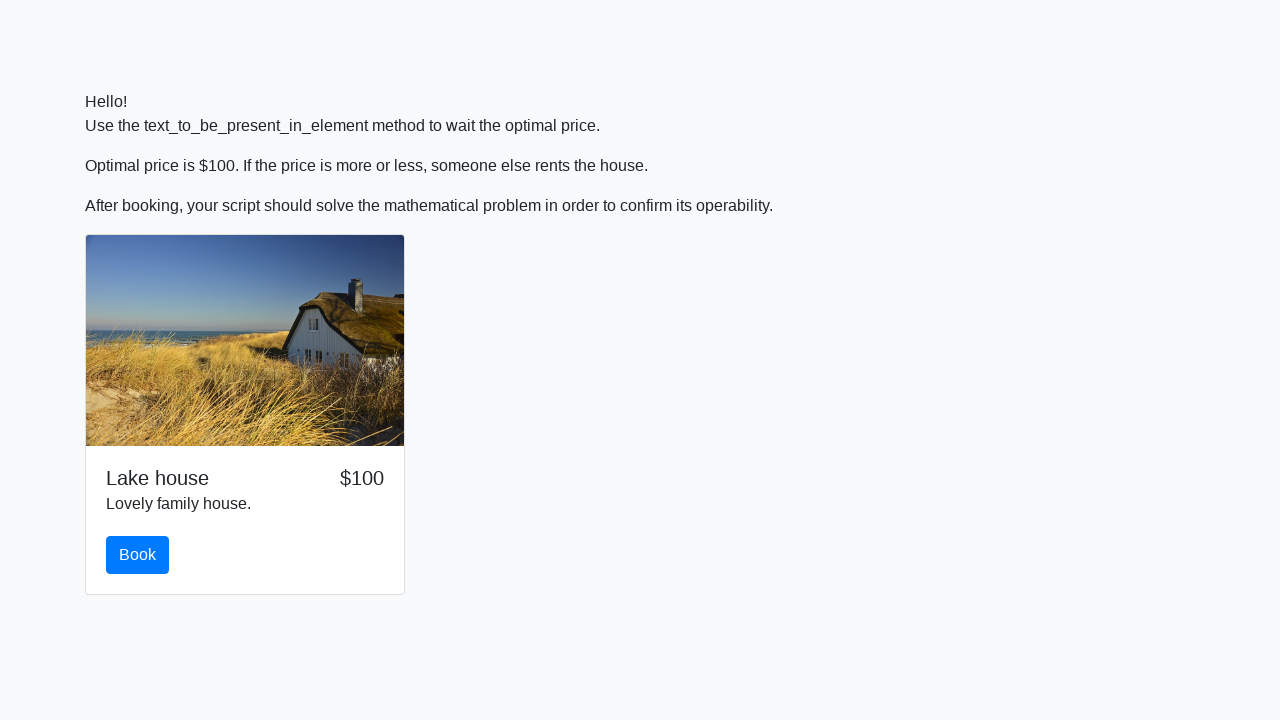

Clicked the book button at (138, 555) on #book
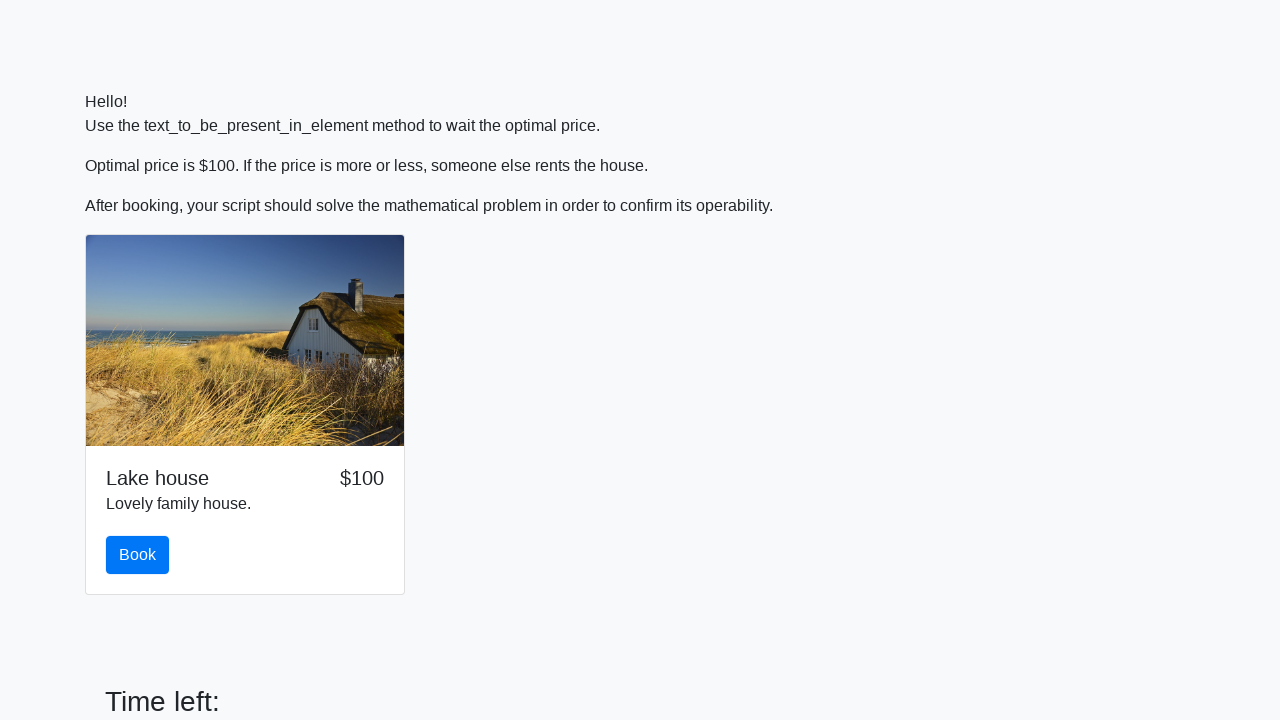

Retrieved input value from page: 312
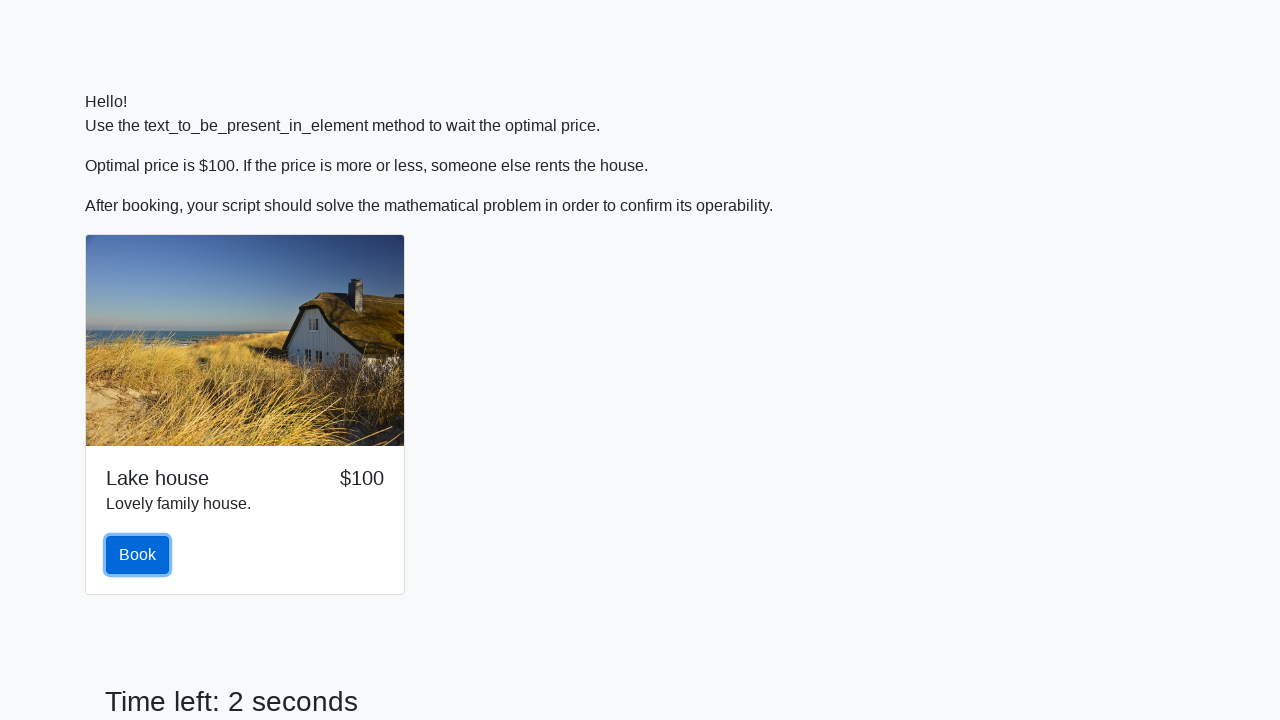

Calculated answer using logarithm and sine functions: 2.3007331501446413
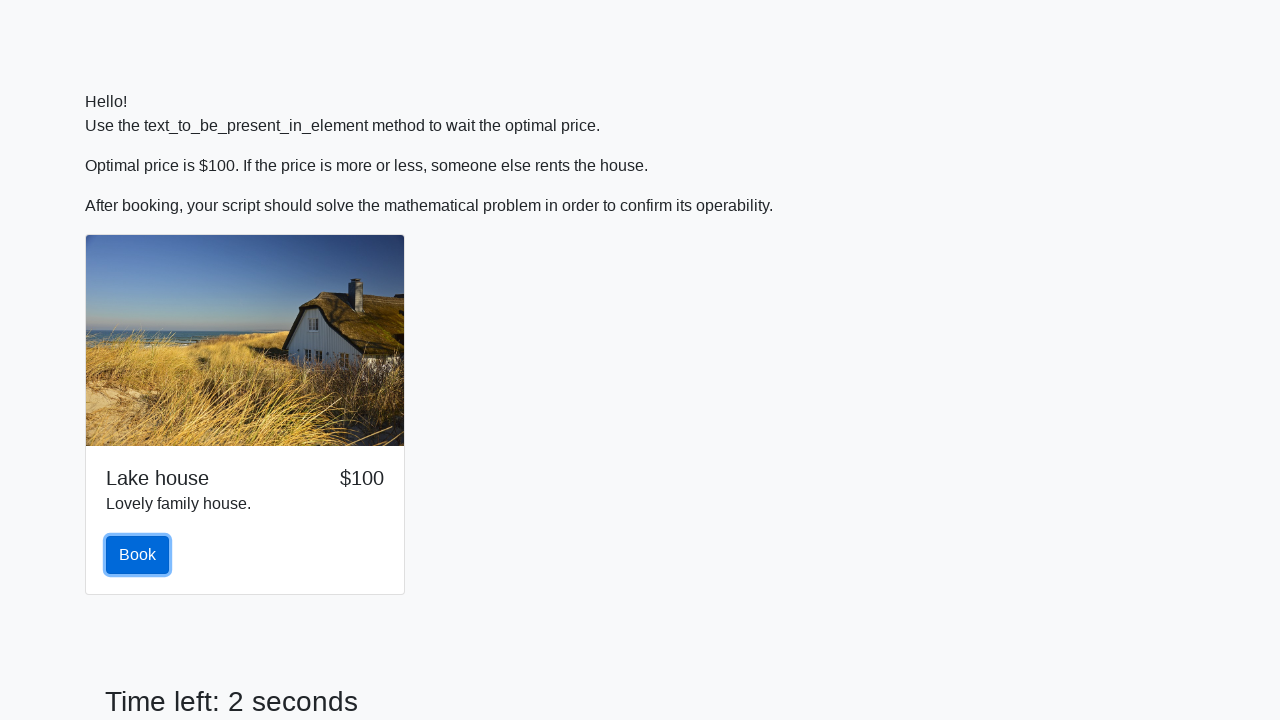

Filled answer field with calculated value: 2.3007331501446413 on #answer
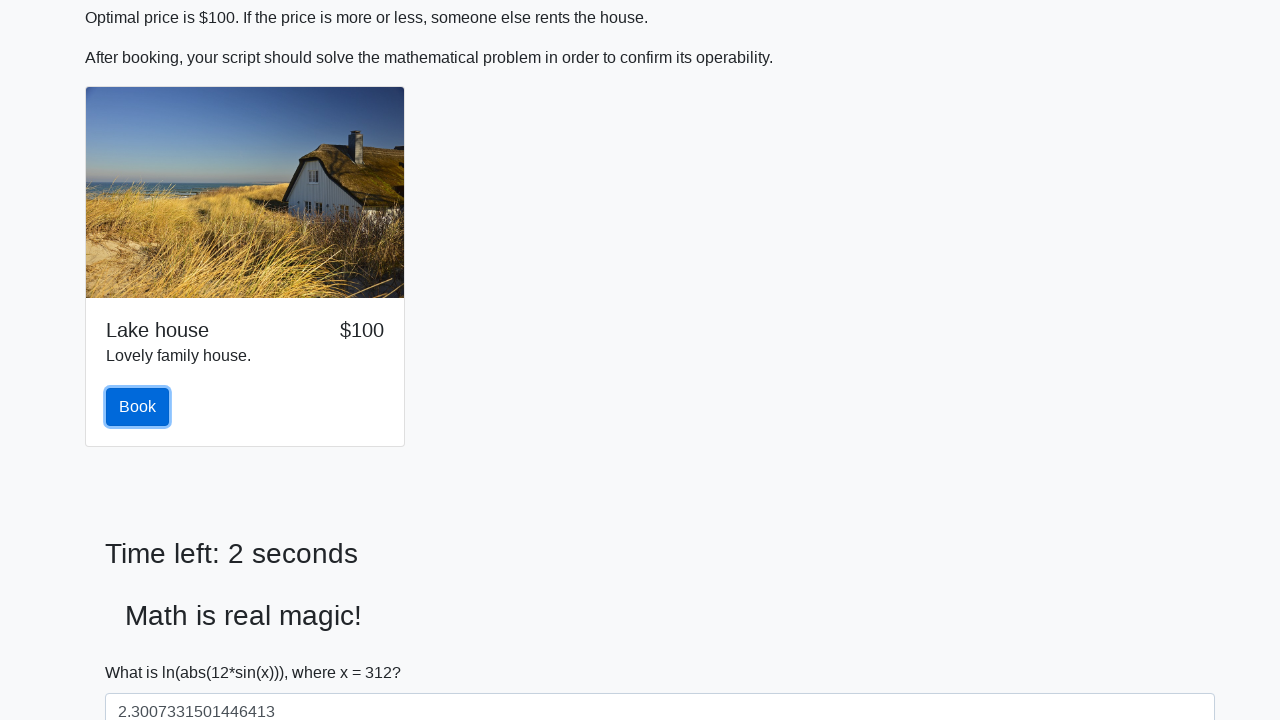

Clicked the solve button to submit solution at (143, 651) on #solve
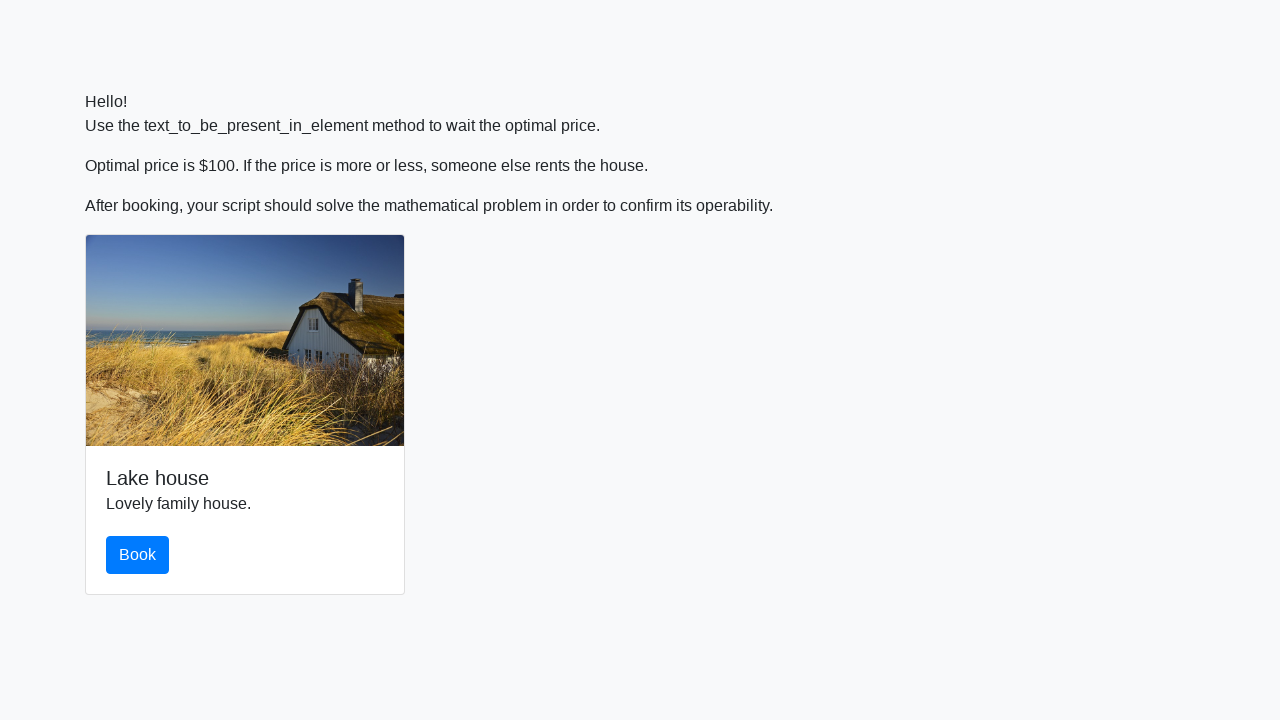

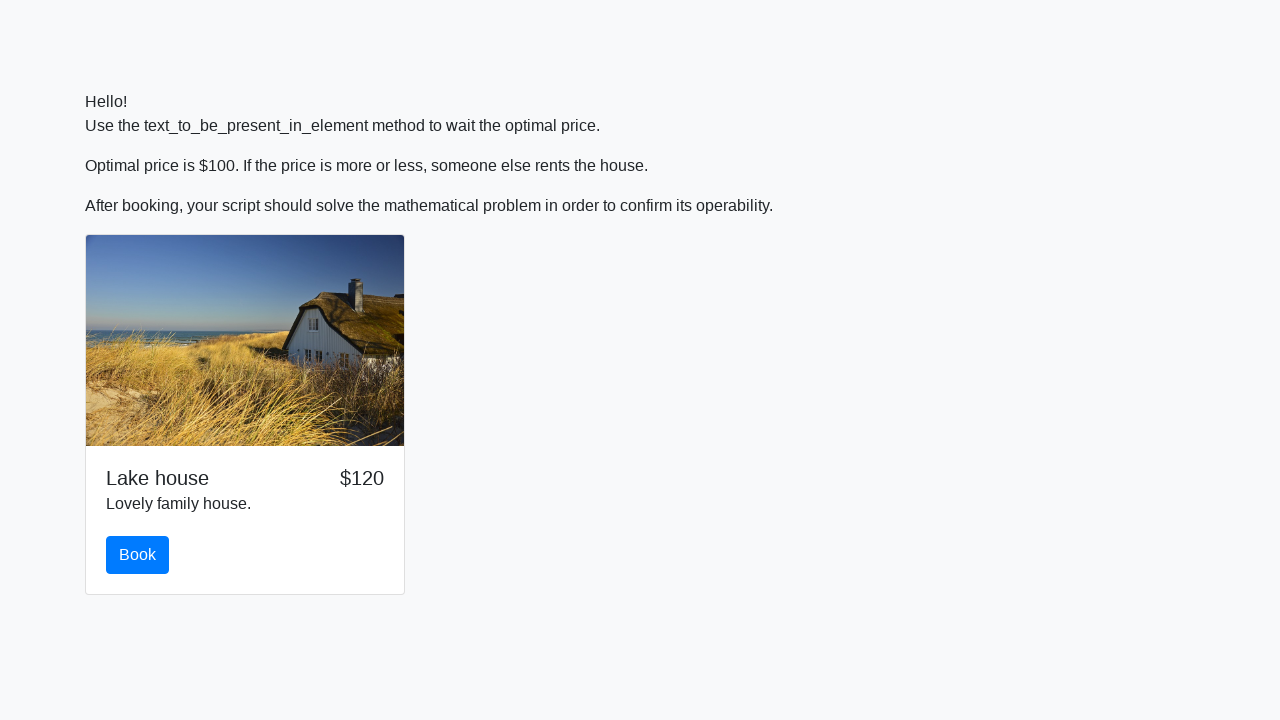